Tests a registration form by filling in name, email, password fields, selecting options from dropdown and radio buttons, and submitting the form

Starting URL: https://rahulshettyacademy.com/angularpractice/

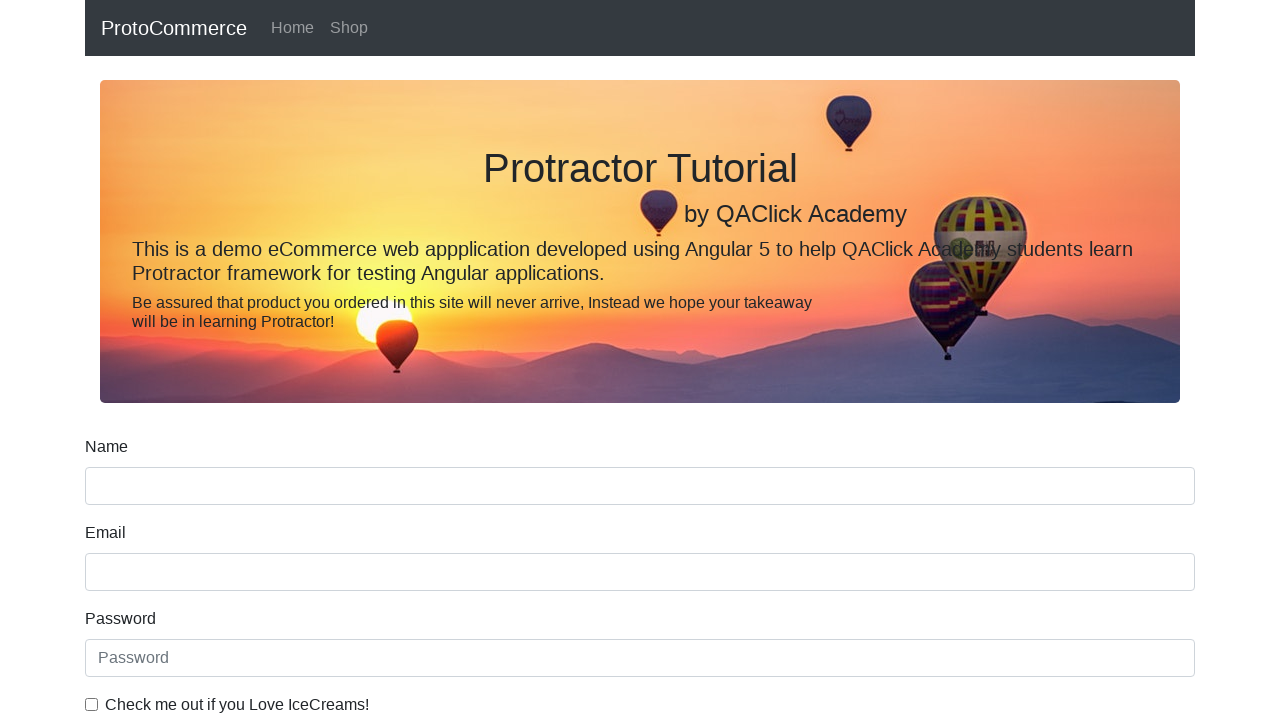

Filled name field with 'Deepika' on input[name='name']
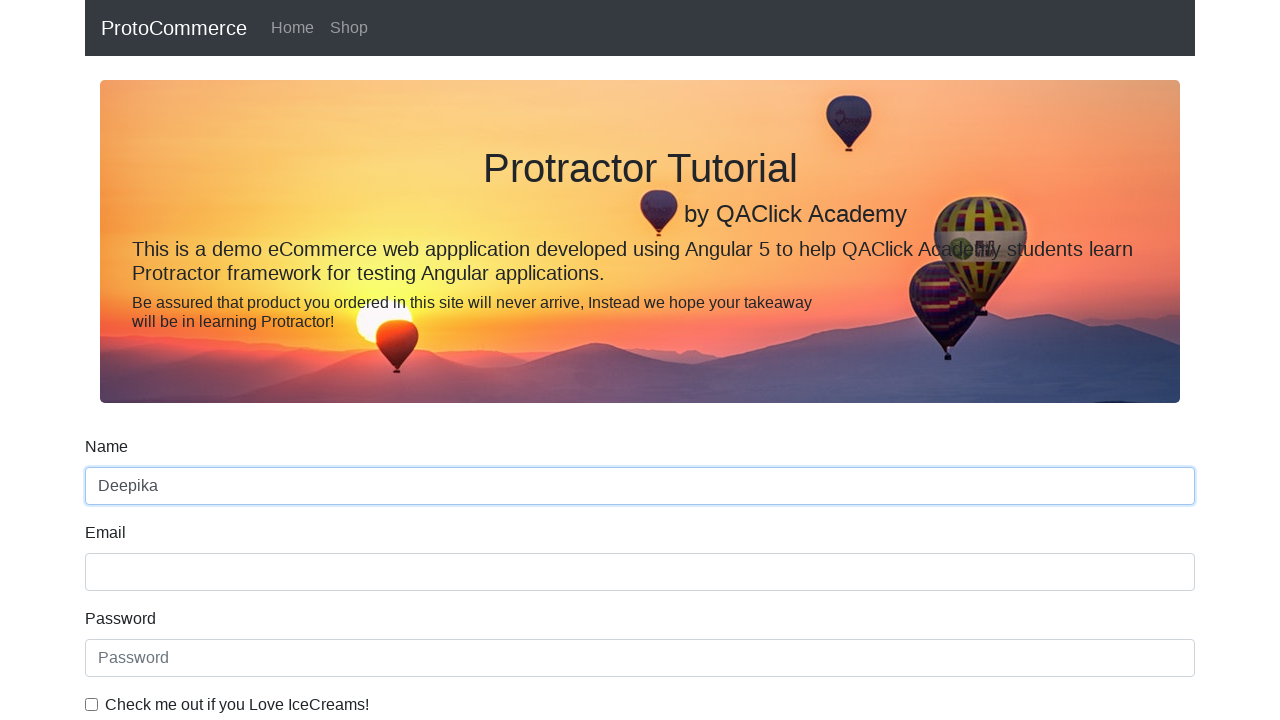

Filled email field with 'deepika@yopmail.com' on input[name='email']
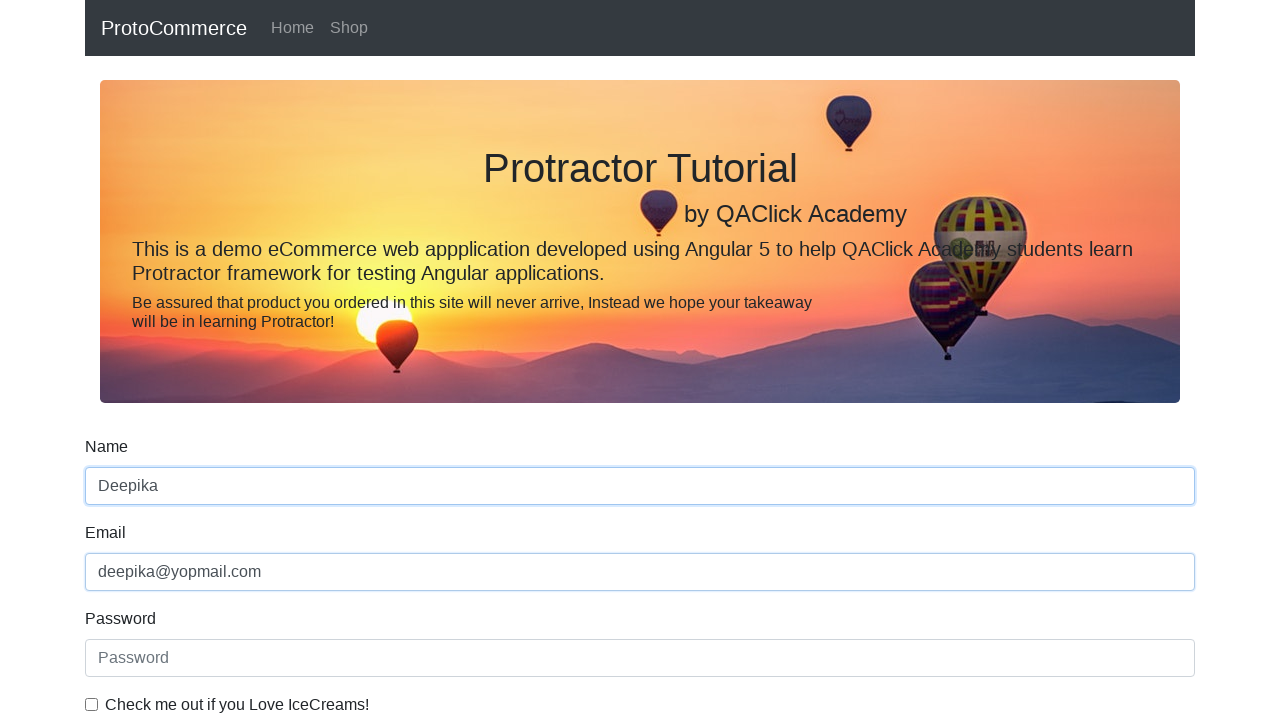

Filled password field with 'password' on #exampleInputPassword1
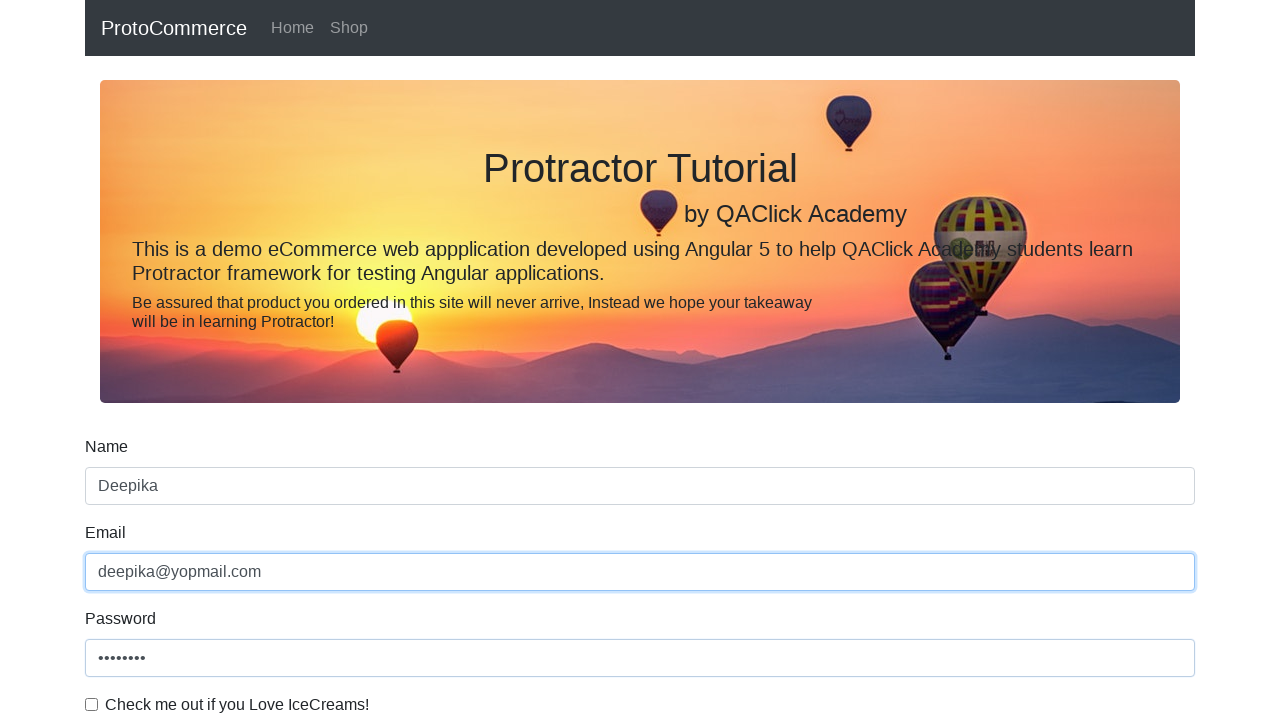

Checked the terms and conditions checkbox at (92, 704) on #exampleCheck1
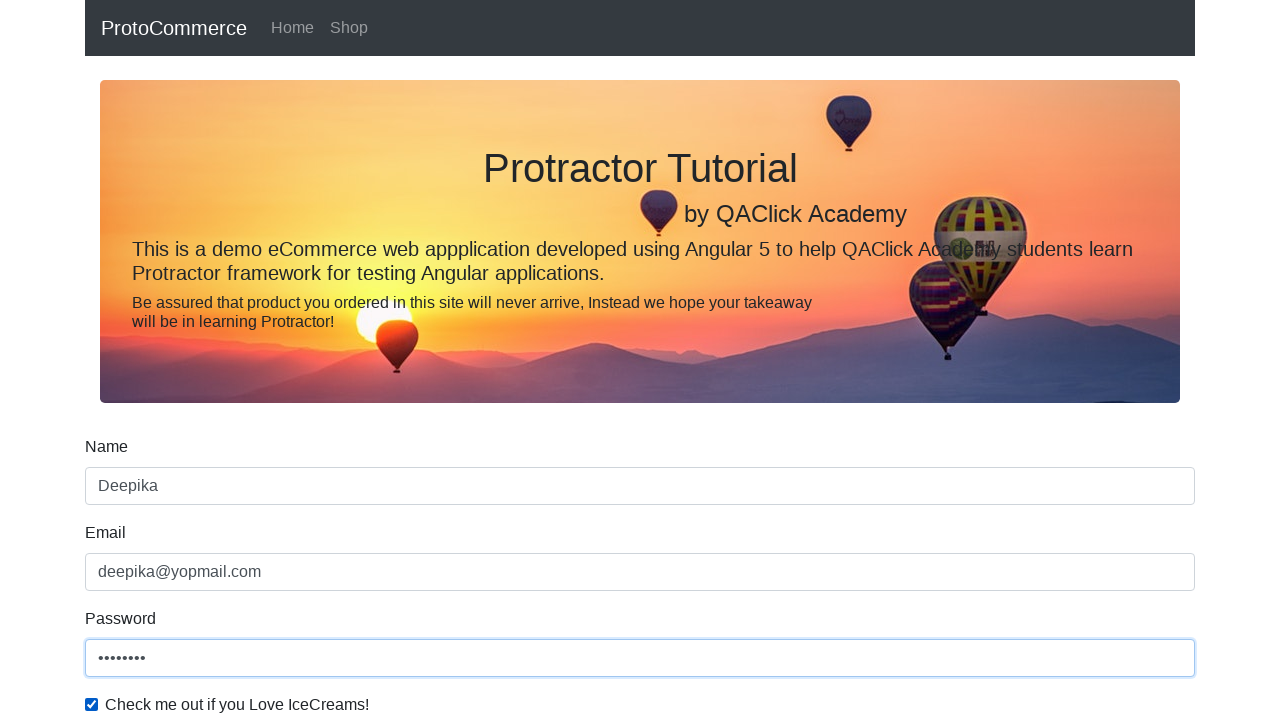

Selected 'Female' from gender dropdown on #exampleFormControlSelect1
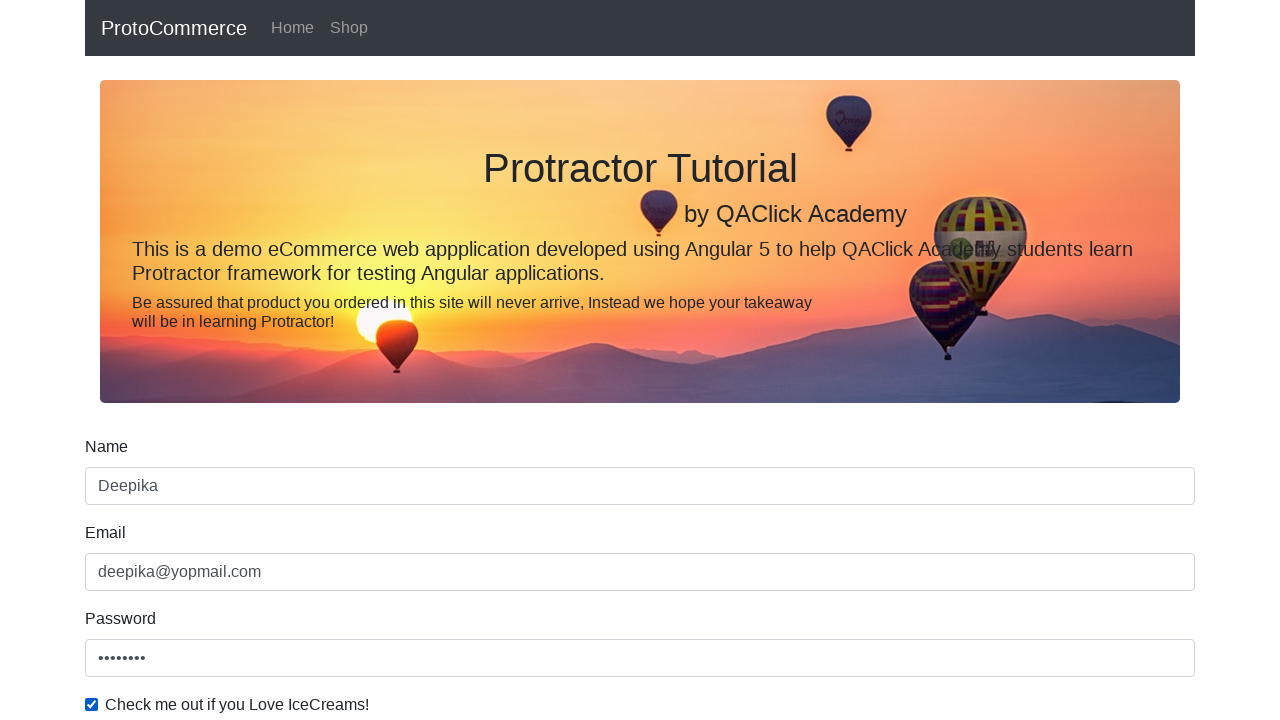

Selected employment status radio button at (238, 360) on #inlineRadio1
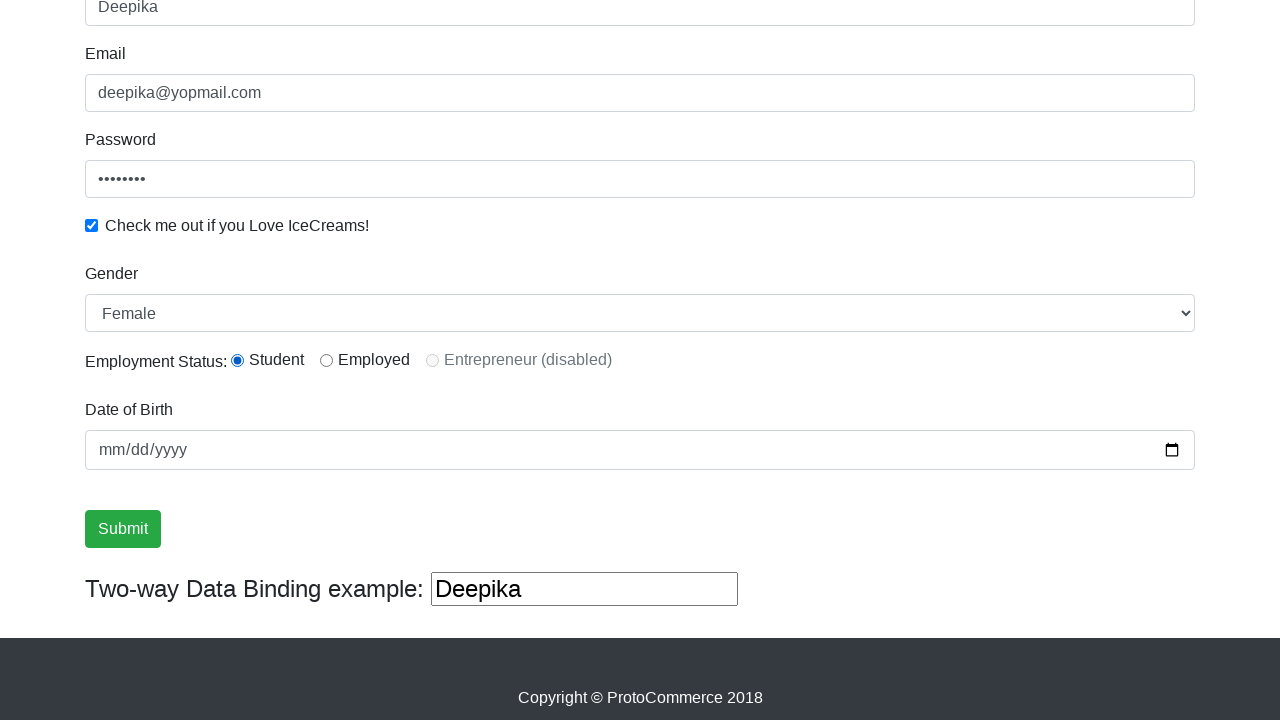

Clicked submit button to register at (123, 529) on input[type='submit']
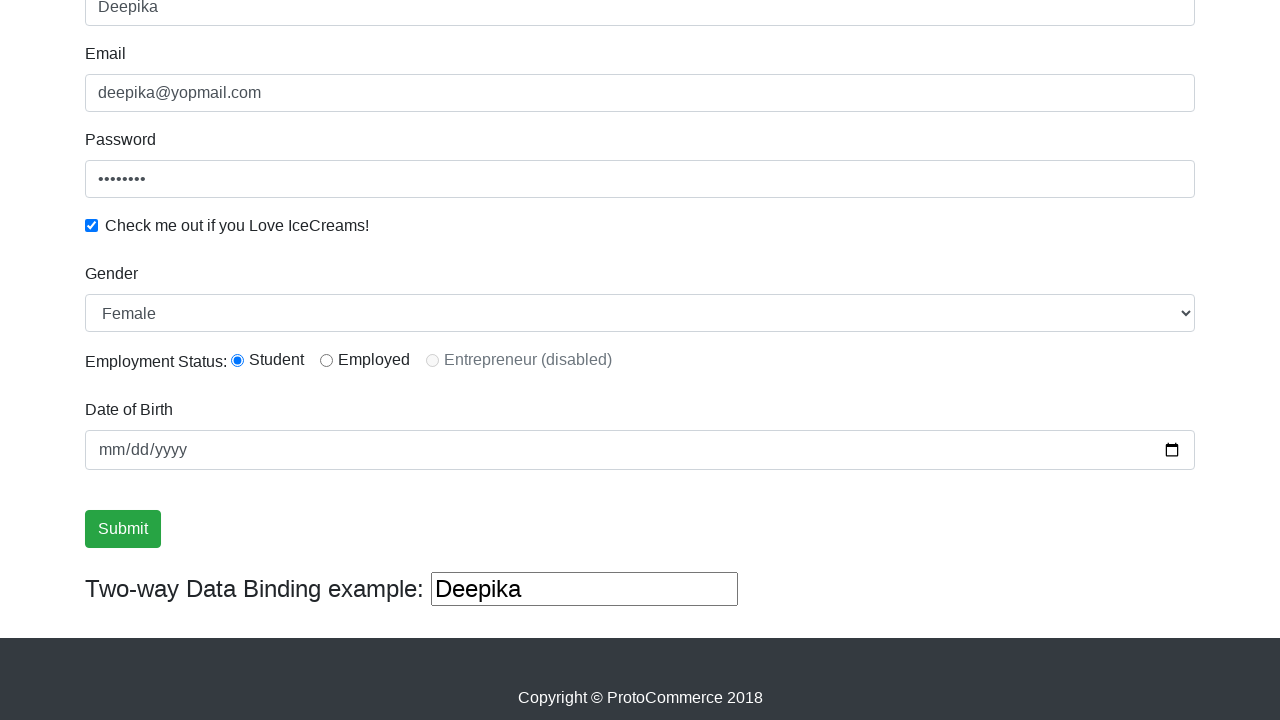

Registration form successfully submitted, success message appeared
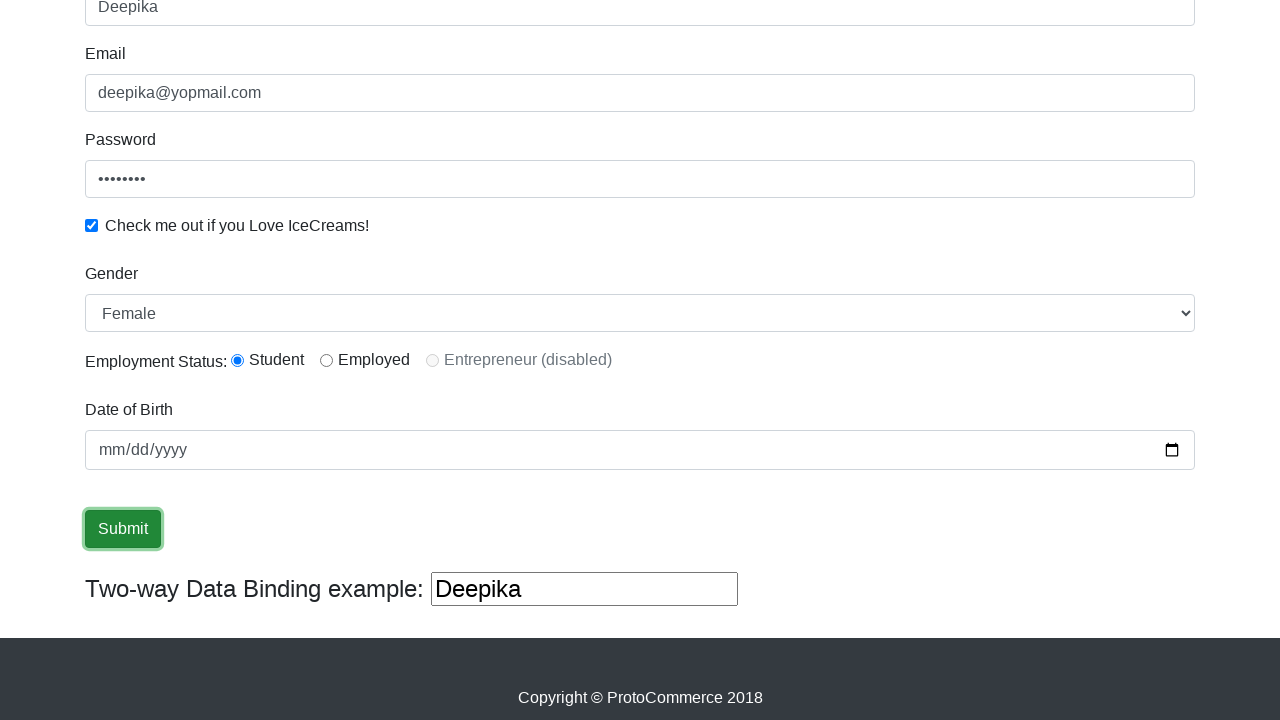

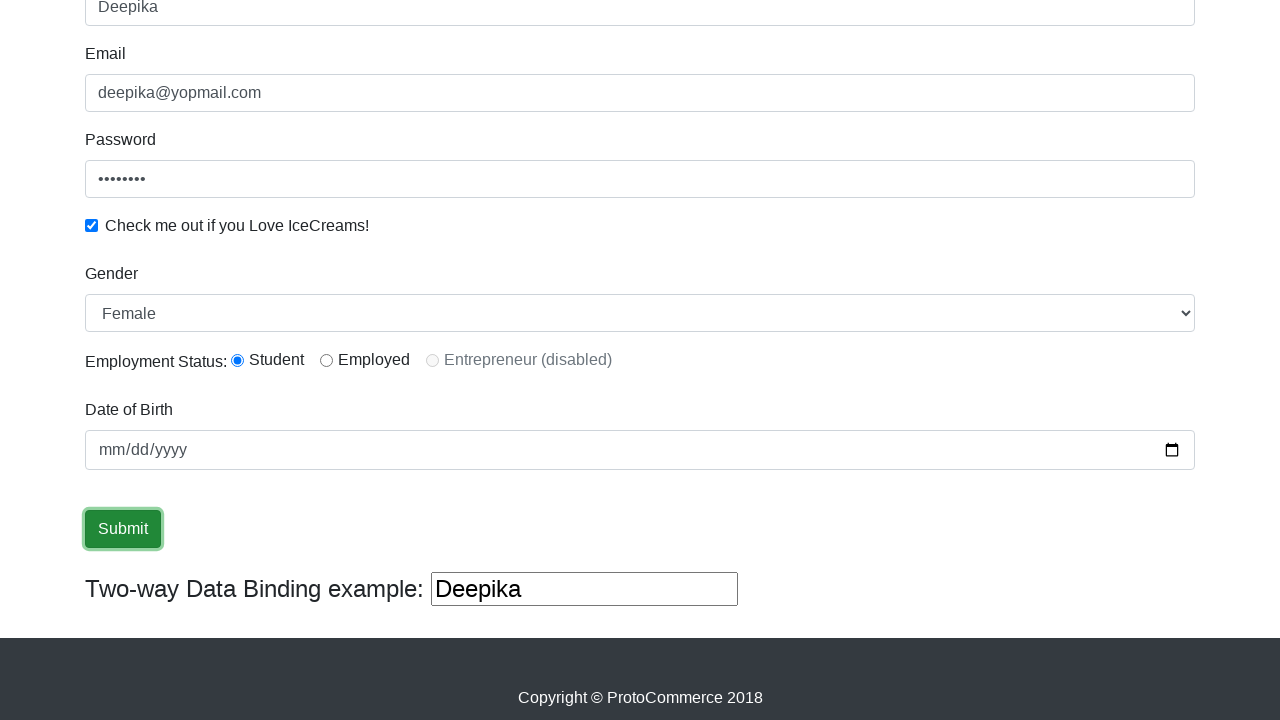